Tests marking all items as completed using the toggle all checkbox

Starting URL: https://demo.playwright.dev/todomvc

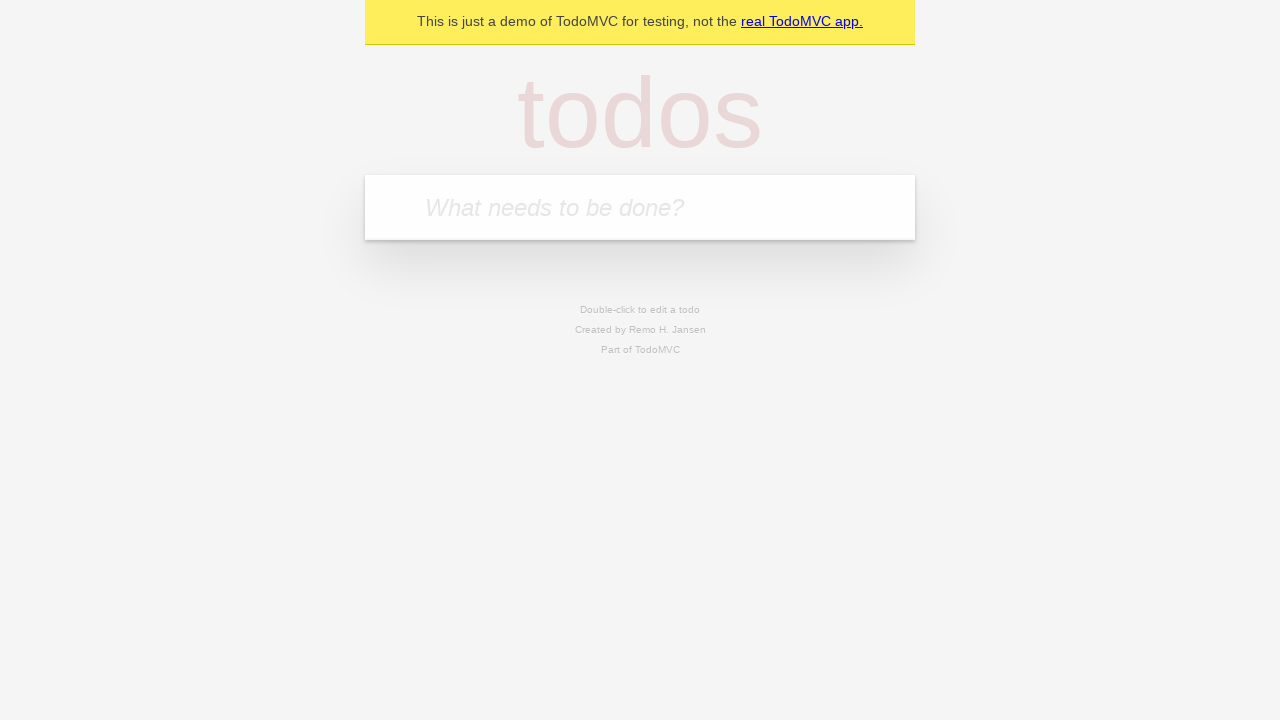

Filled todo input with 'buy some cheese' on internal:attr=[placeholder="What needs to be done?"i]
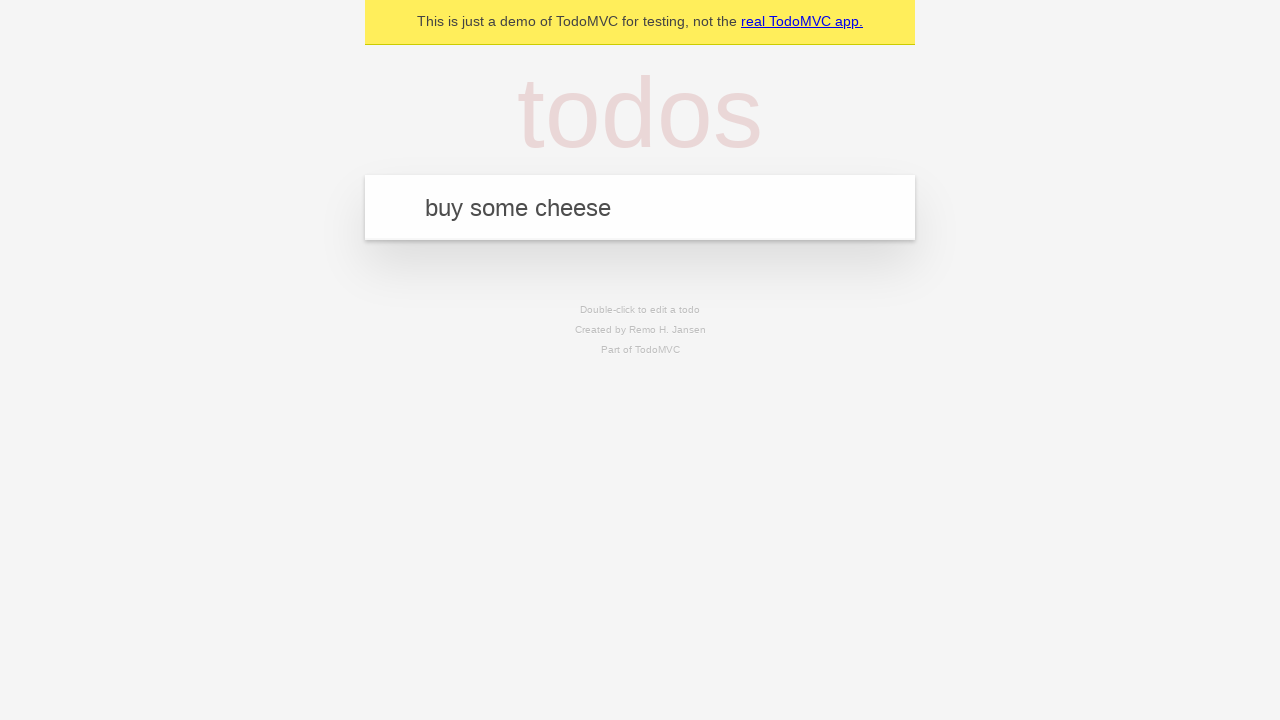

Pressed Enter to create todo 'buy some cheese' on internal:attr=[placeholder="What needs to be done?"i]
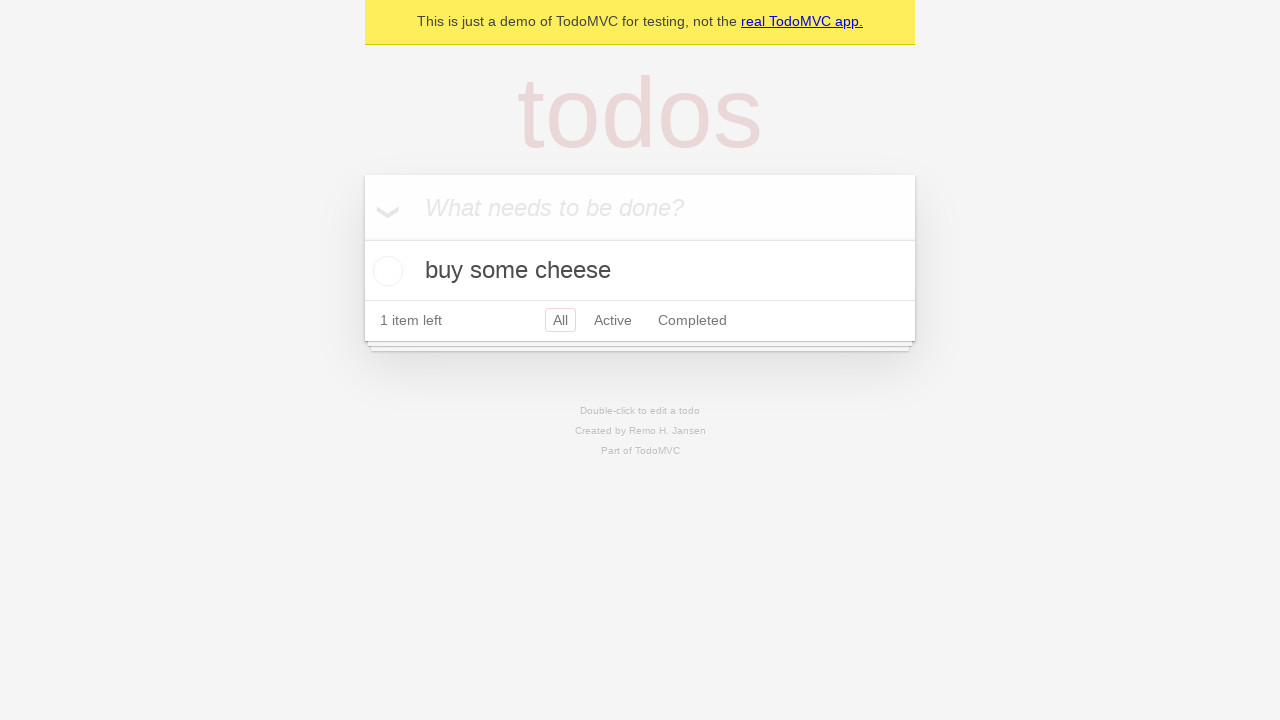

Filled todo input with 'feed the cat' on internal:attr=[placeholder="What needs to be done?"i]
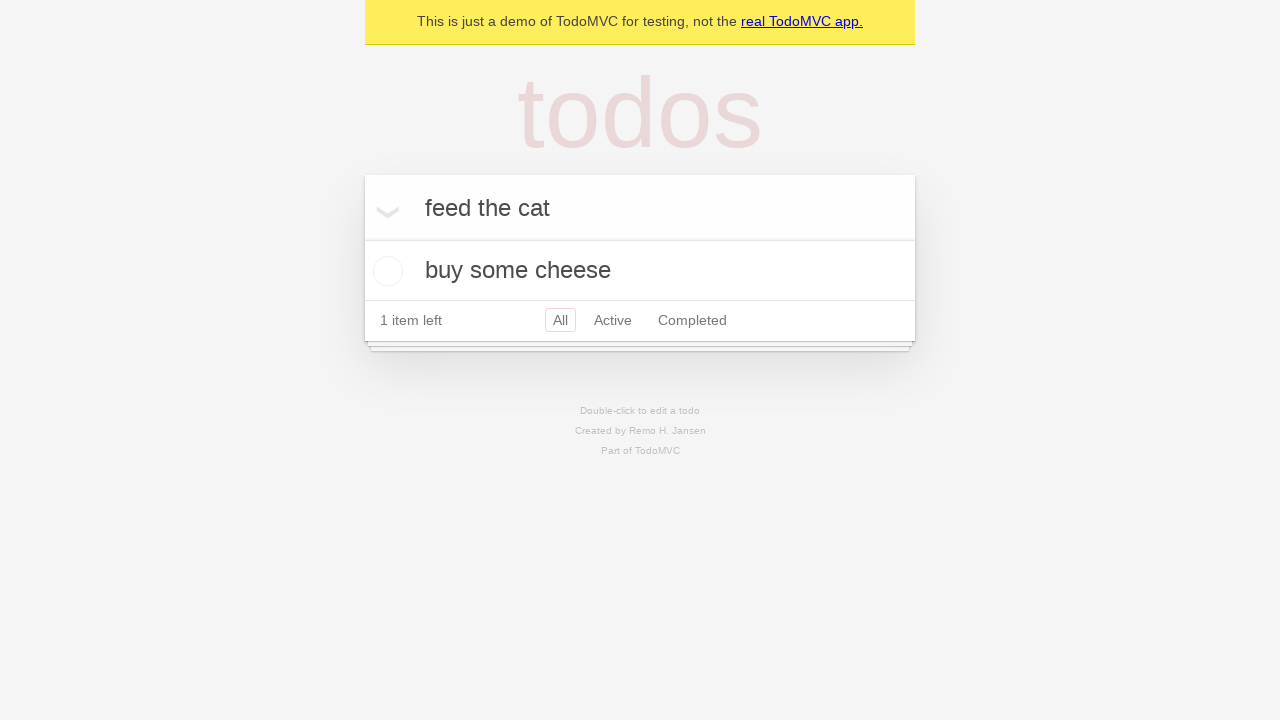

Pressed Enter to create todo 'feed the cat' on internal:attr=[placeholder="What needs to be done?"i]
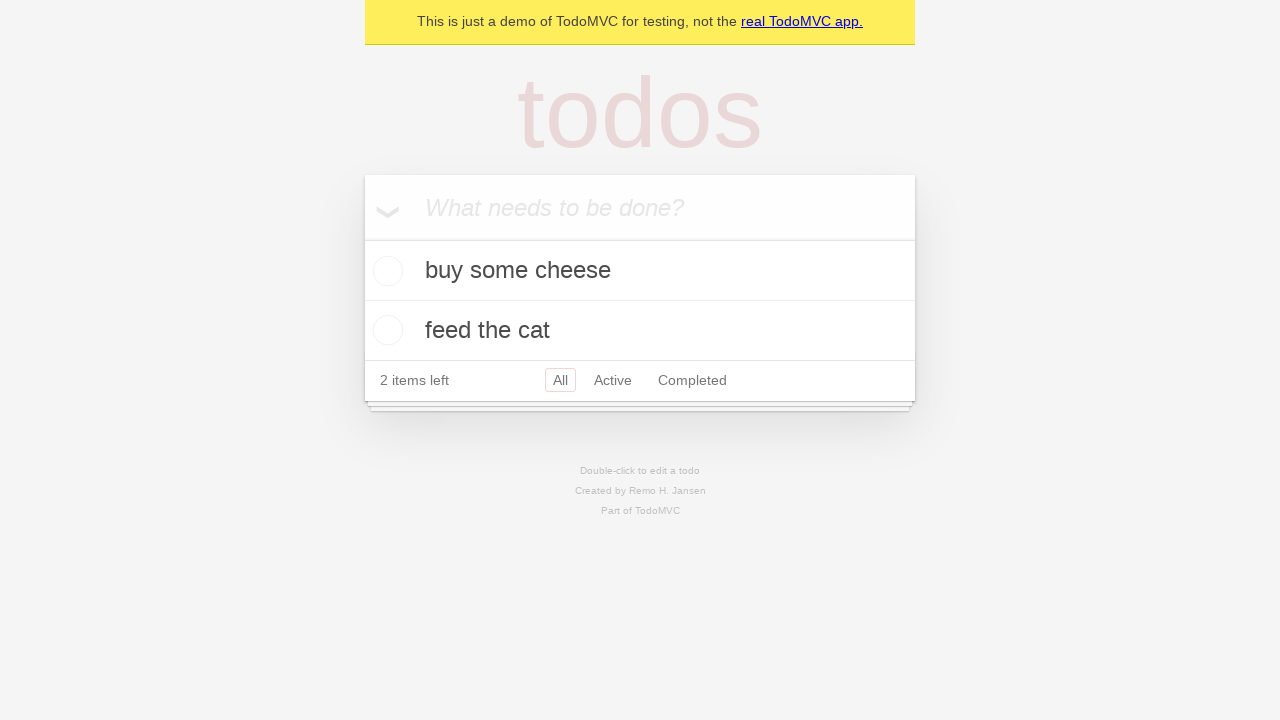

Filled todo input with 'book a doctors appointment' on internal:attr=[placeholder="What needs to be done?"i]
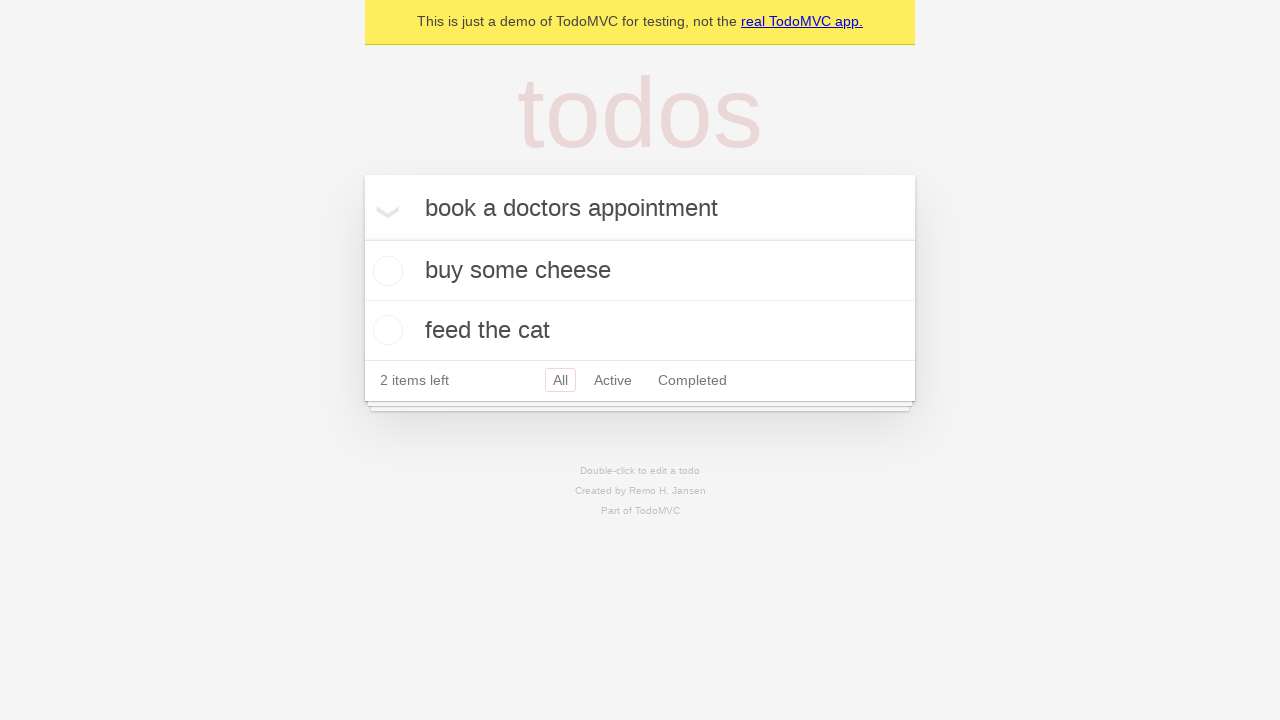

Pressed Enter to create todo 'book a doctors appointment' on internal:attr=[placeholder="What needs to be done?"i]
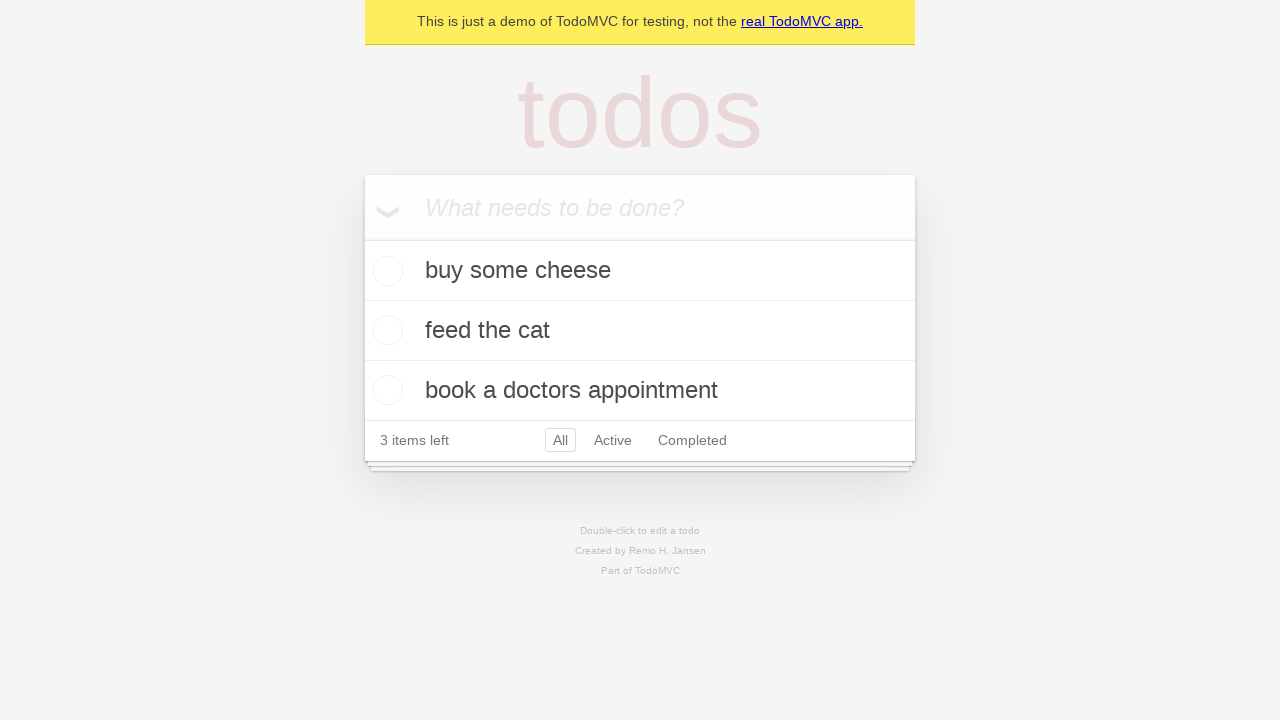

Waited for third todo item to appear
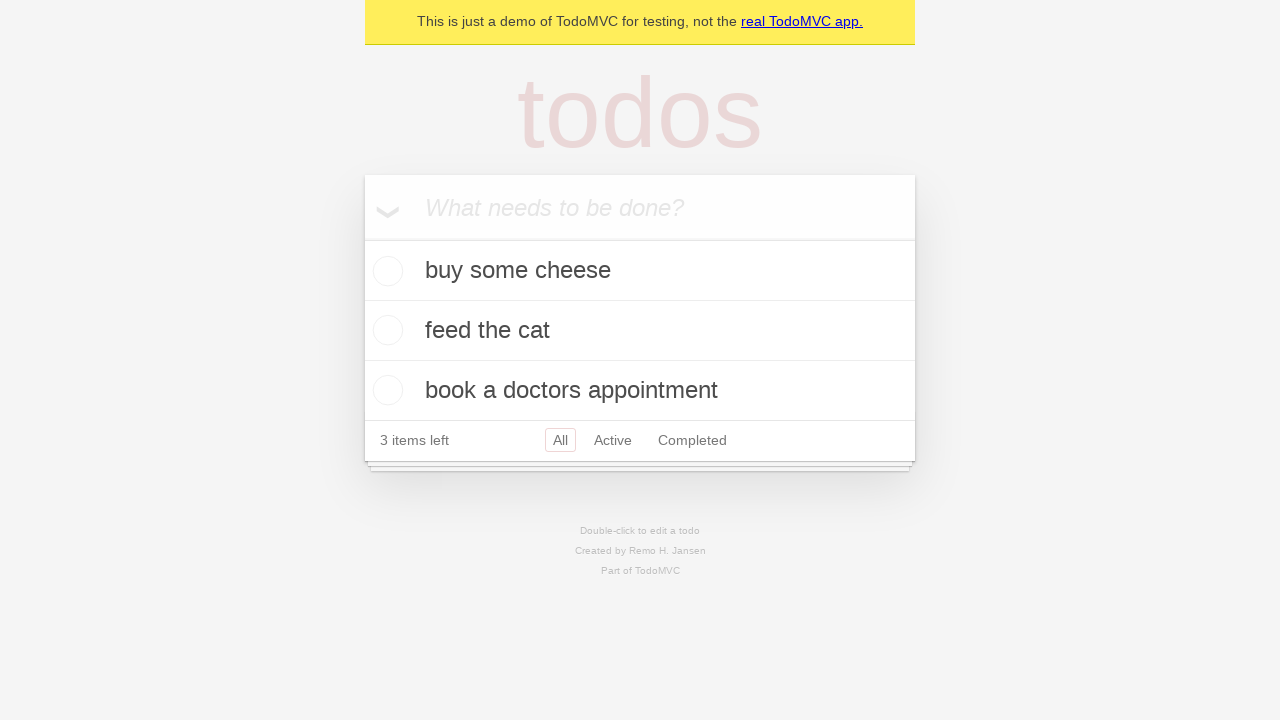

Clicked 'Mark all as complete' checkbox at (362, 238) on internal:label="Mark all as complete"i
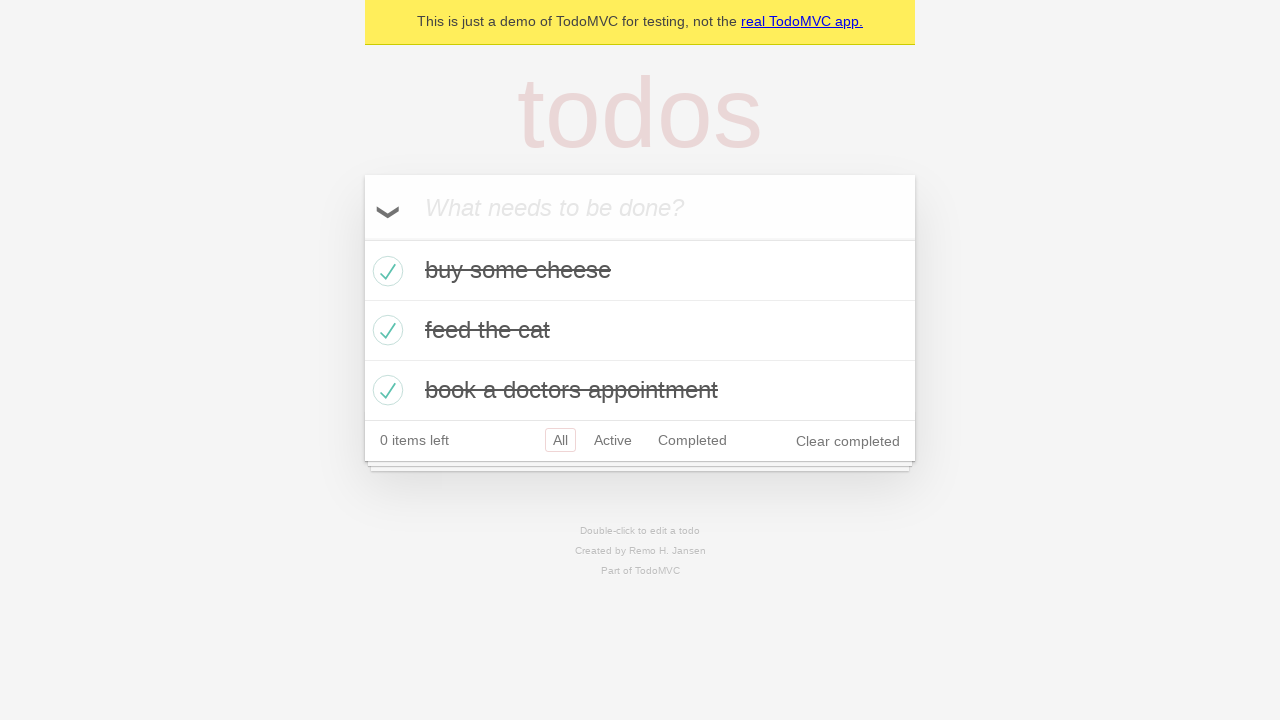

Waited for all todo items to be marked as completed
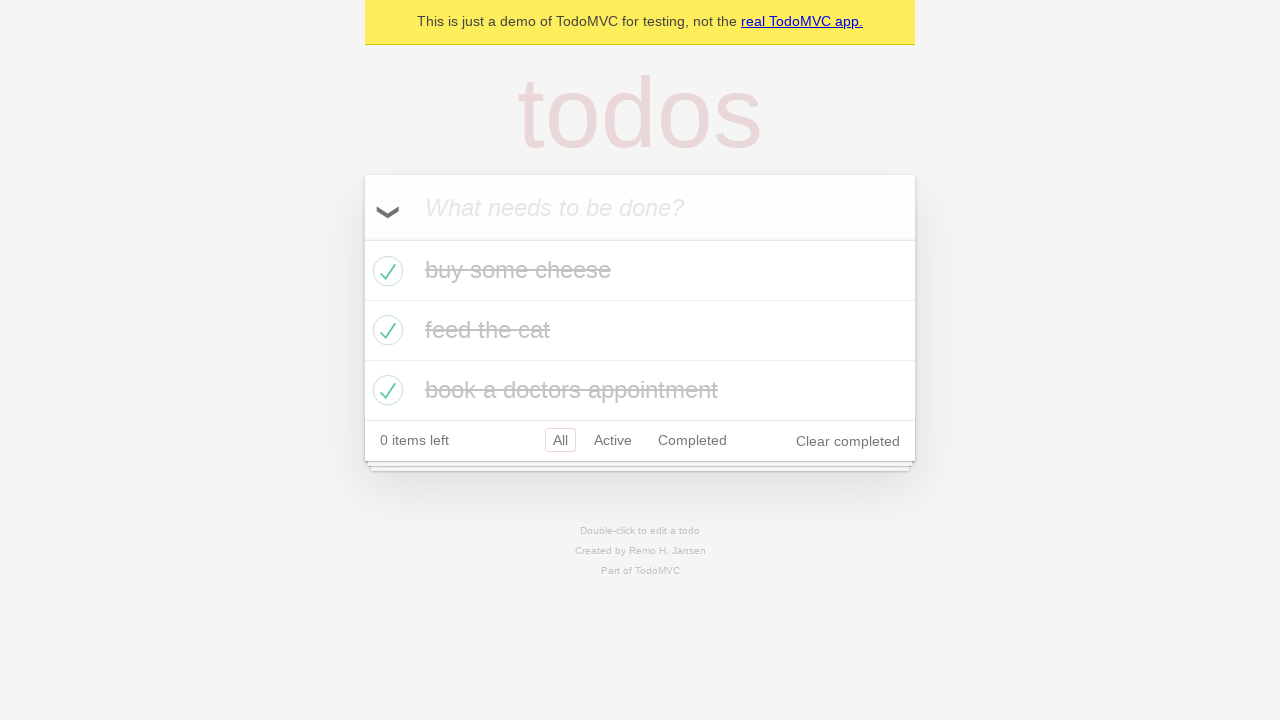

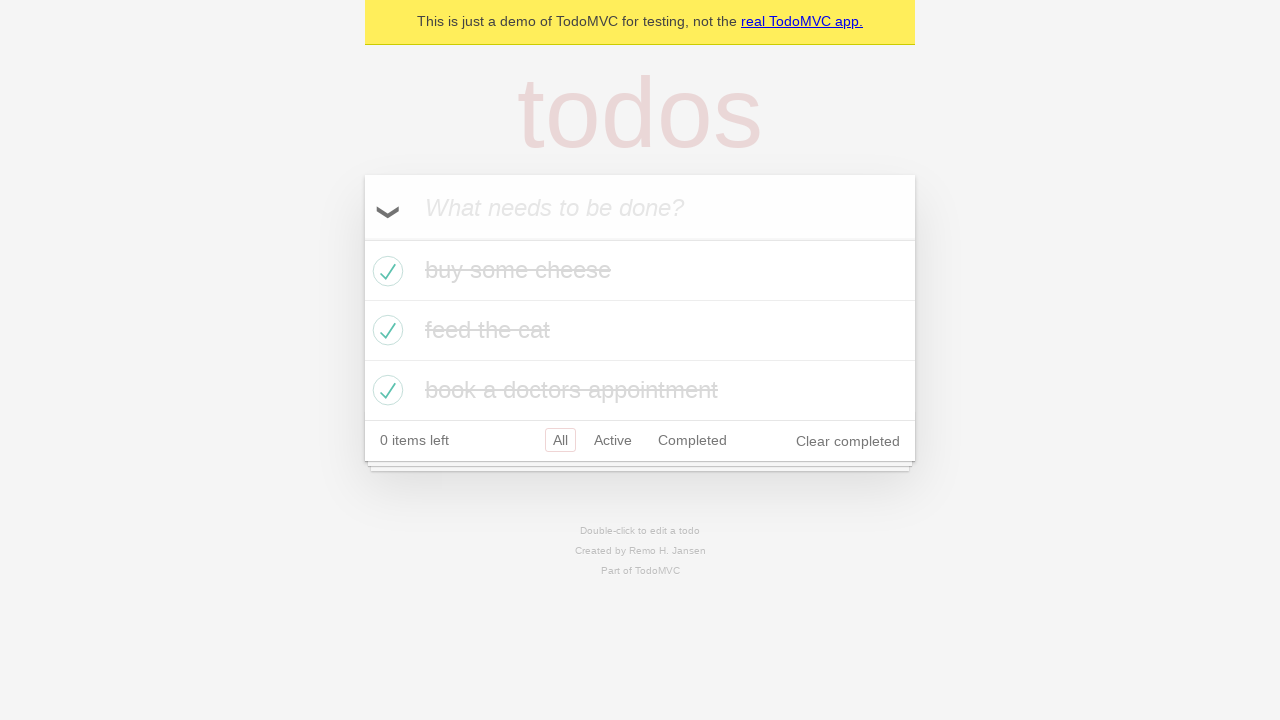